Navigates to the nopCommerce demo store homepage and validates the page title

Starting URL: https://demo.nopcommerce.com/

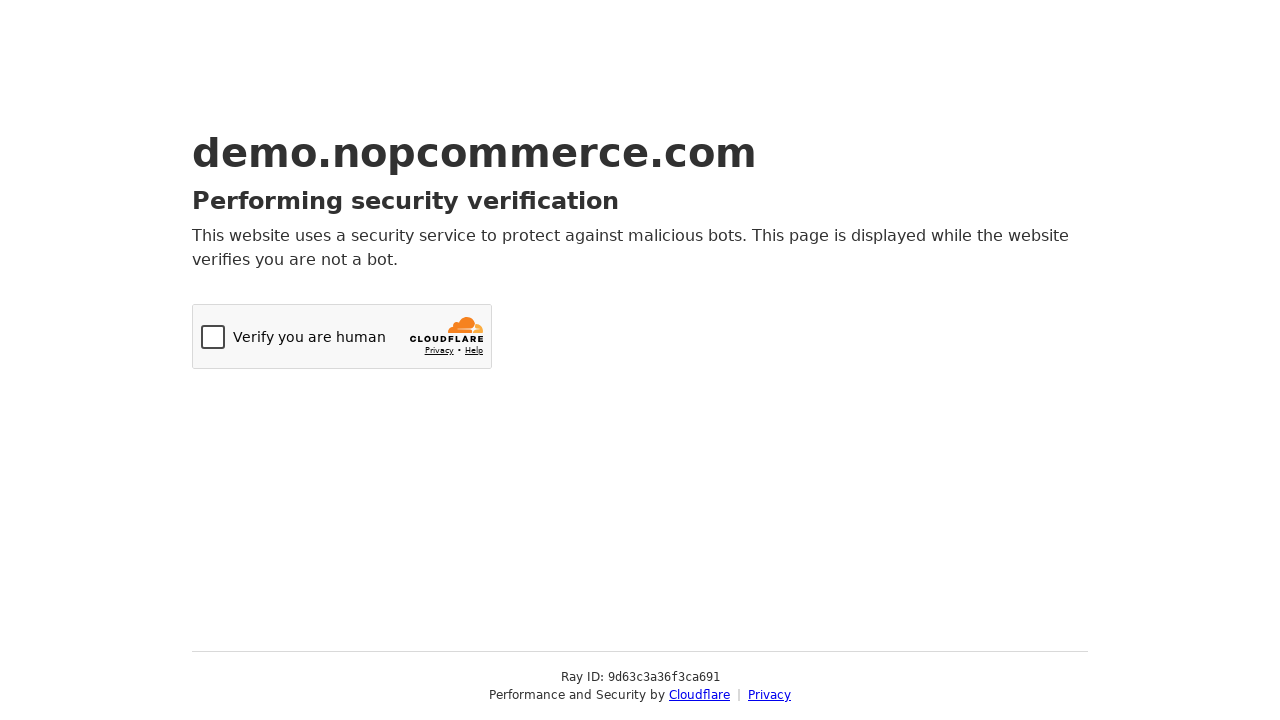

Navigated to nopCommerce demo store homepage
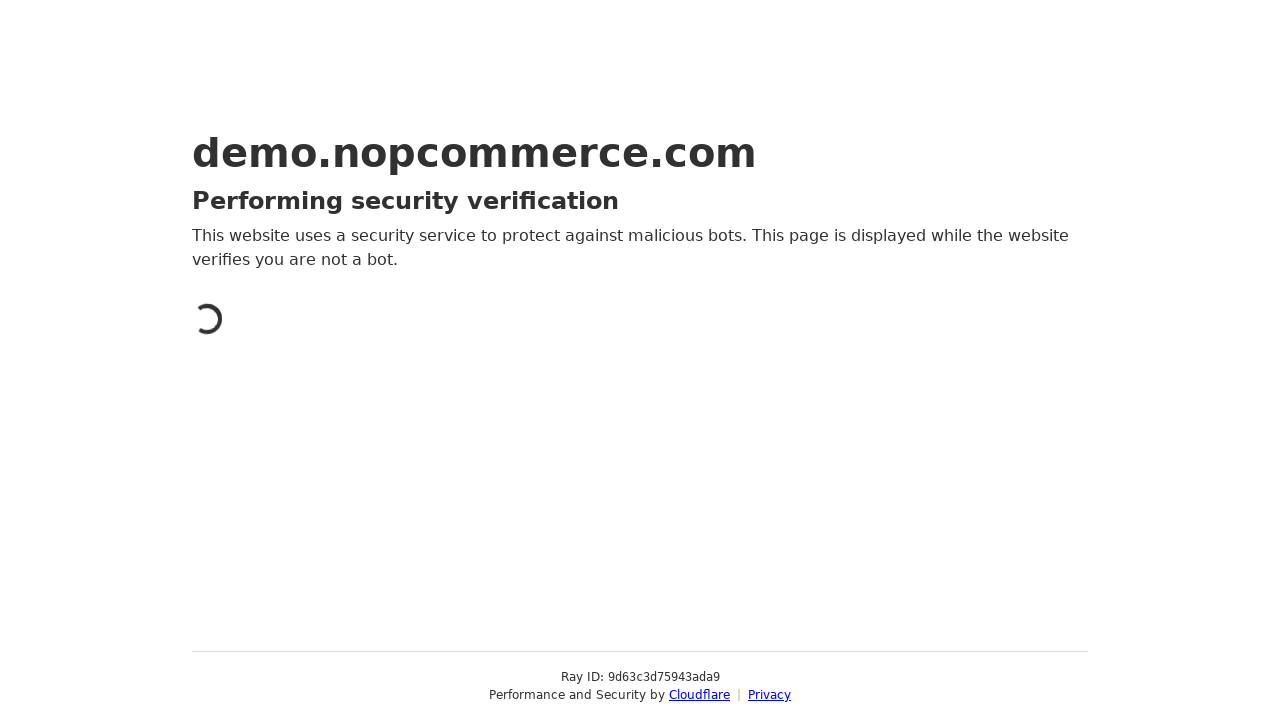

Retrieved page title
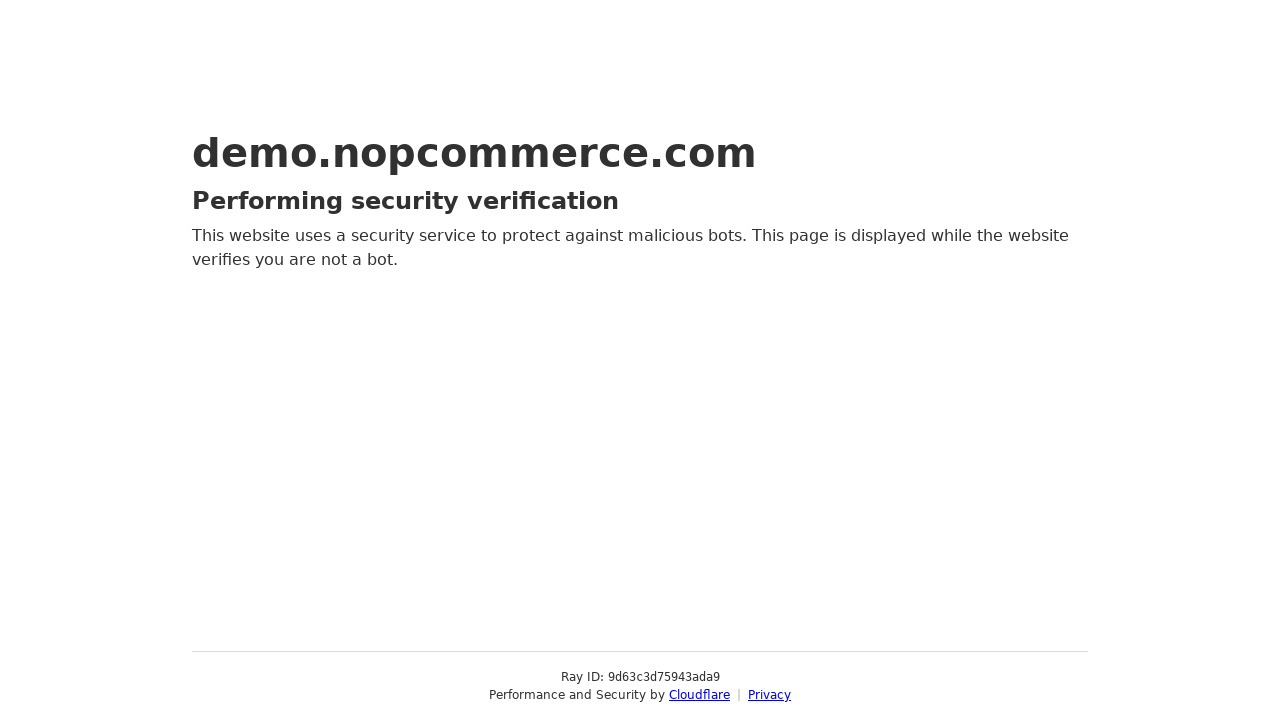

Test Failed: Page title does not match expected value
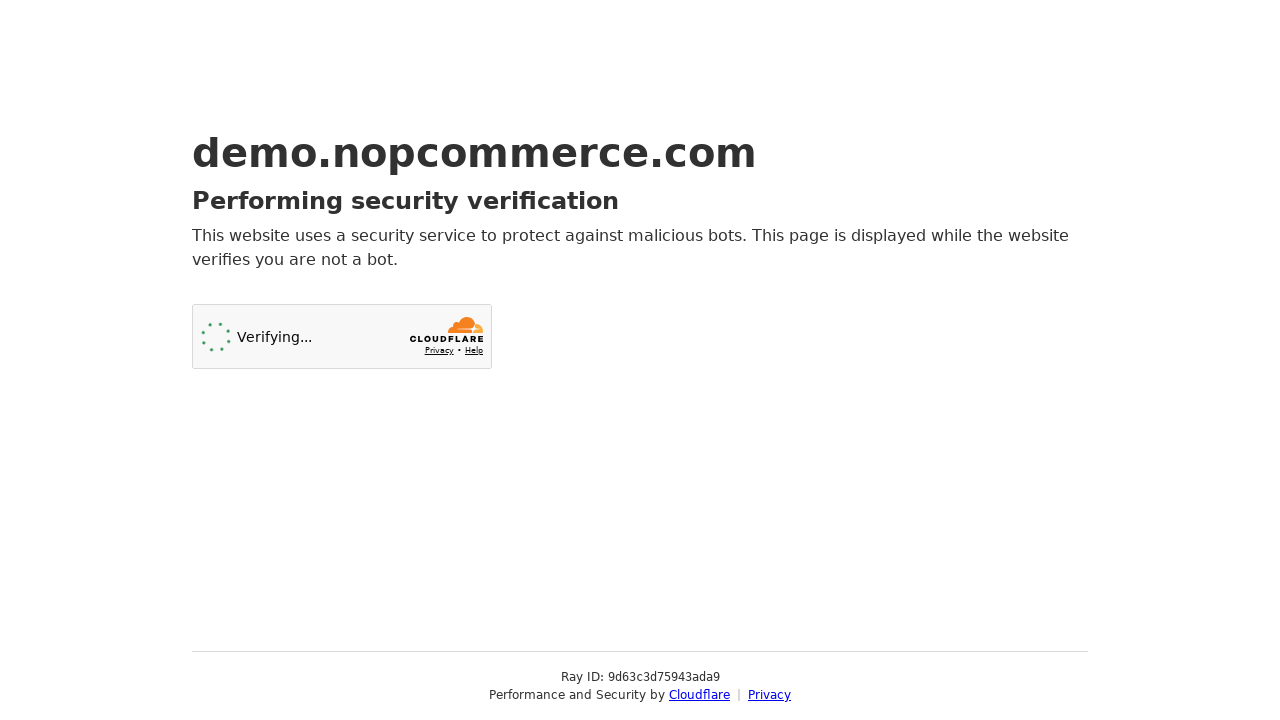

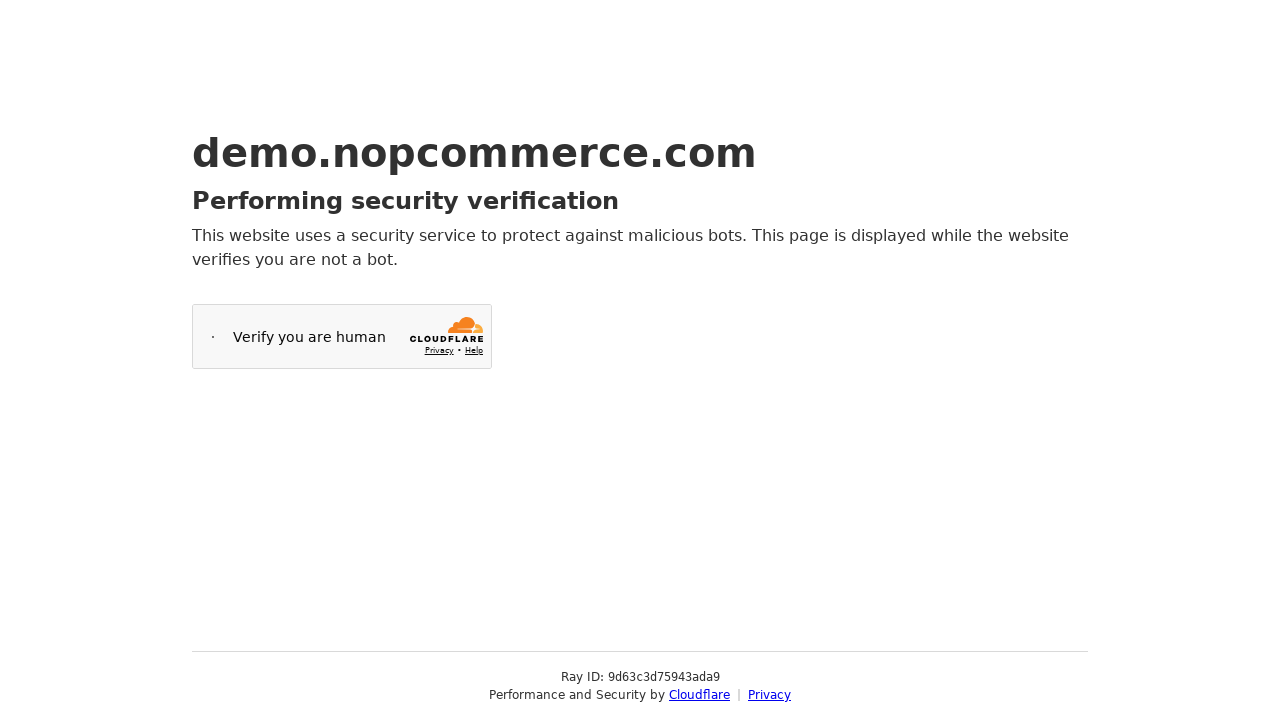